Tests login functionality and navigation through various UI elements including alerts on a Firebase app

Starting URL: https://qa-tekarch.firebaseapp.com/

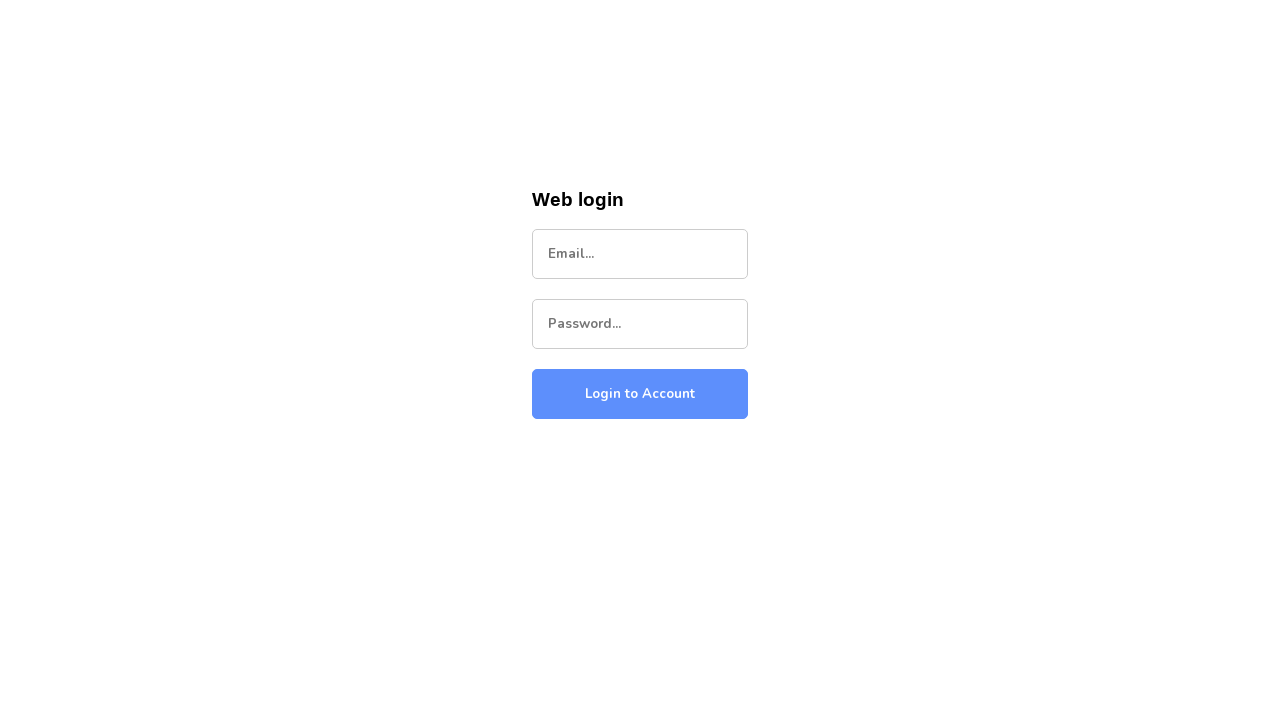

Filled email field with 'admin123@gmail.com' on #email_field
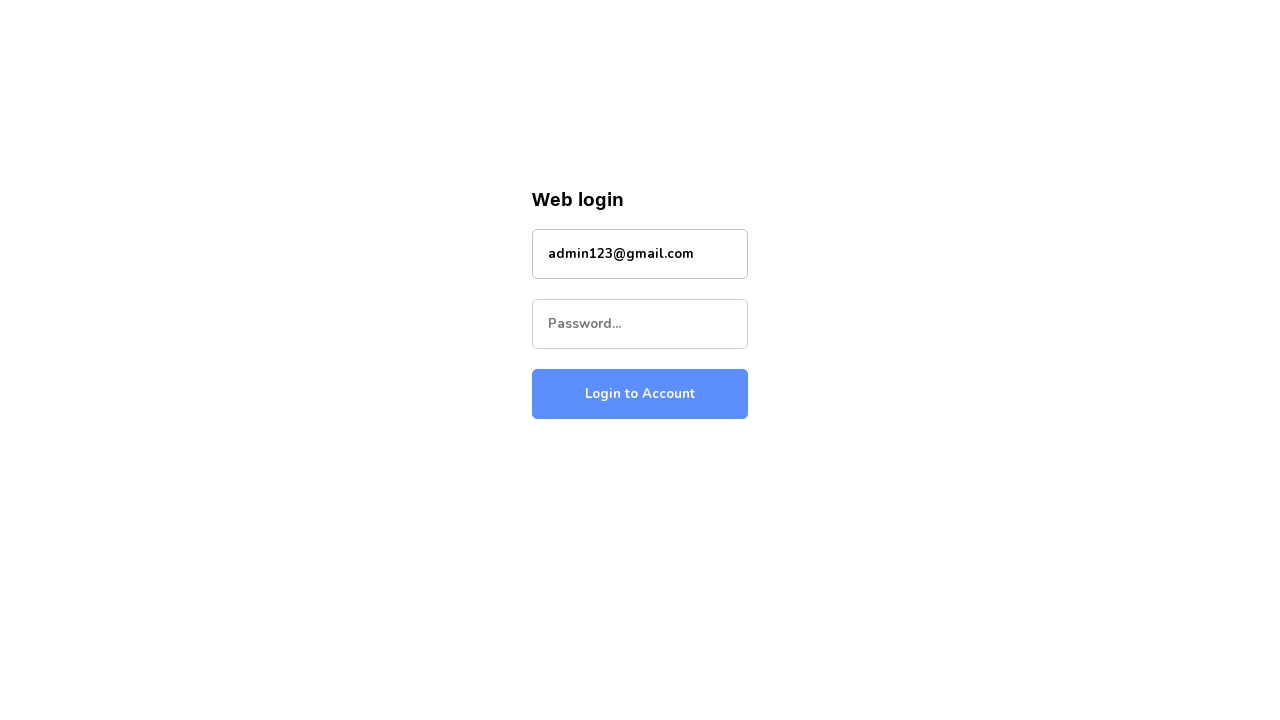

Filled password field with 'admin123' on //input[@placeholder='Password...']
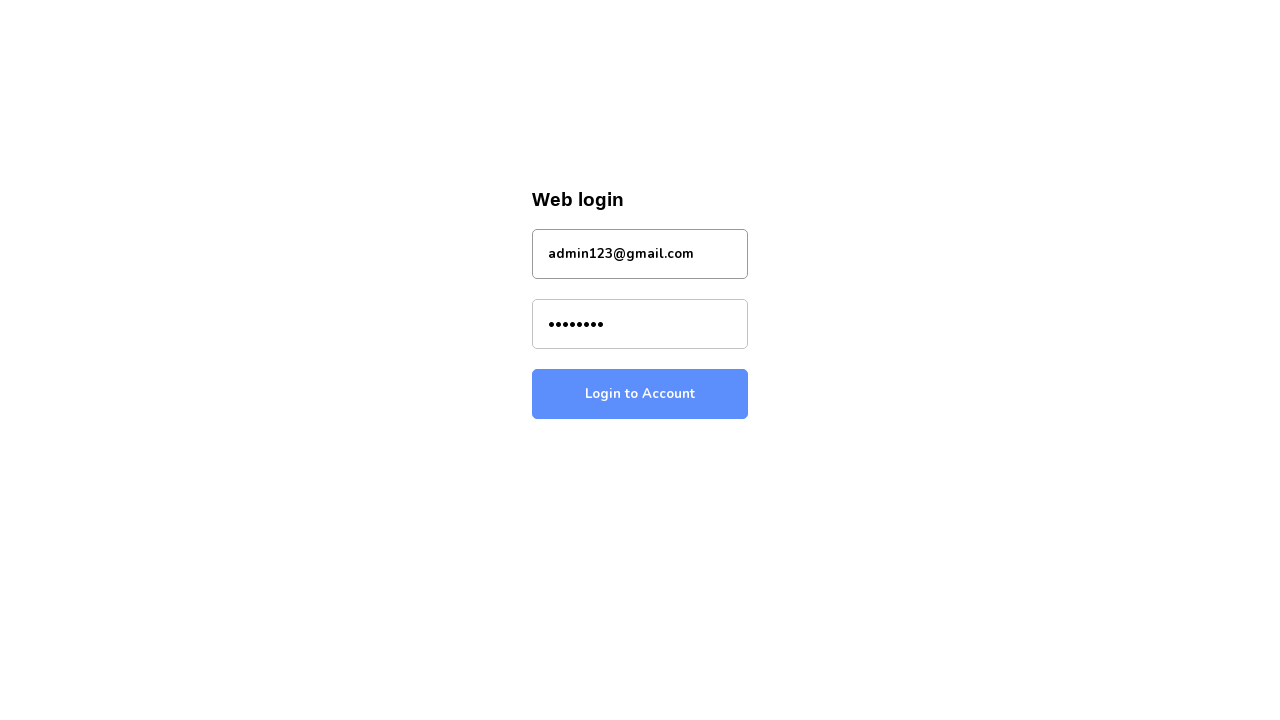

Clicked 'Login to Account' button at (640, 394) on xpath=//button[contains(text(),'Login to Account')]
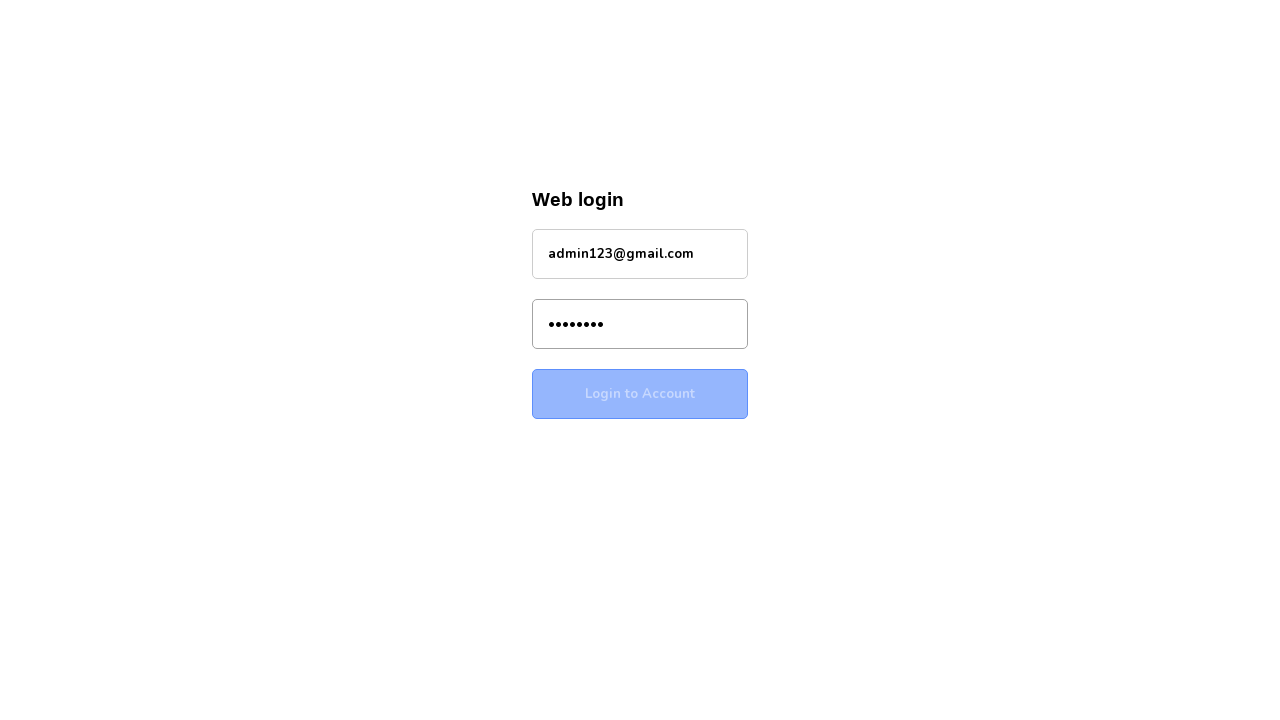

Waited for 'Switch To' button to load
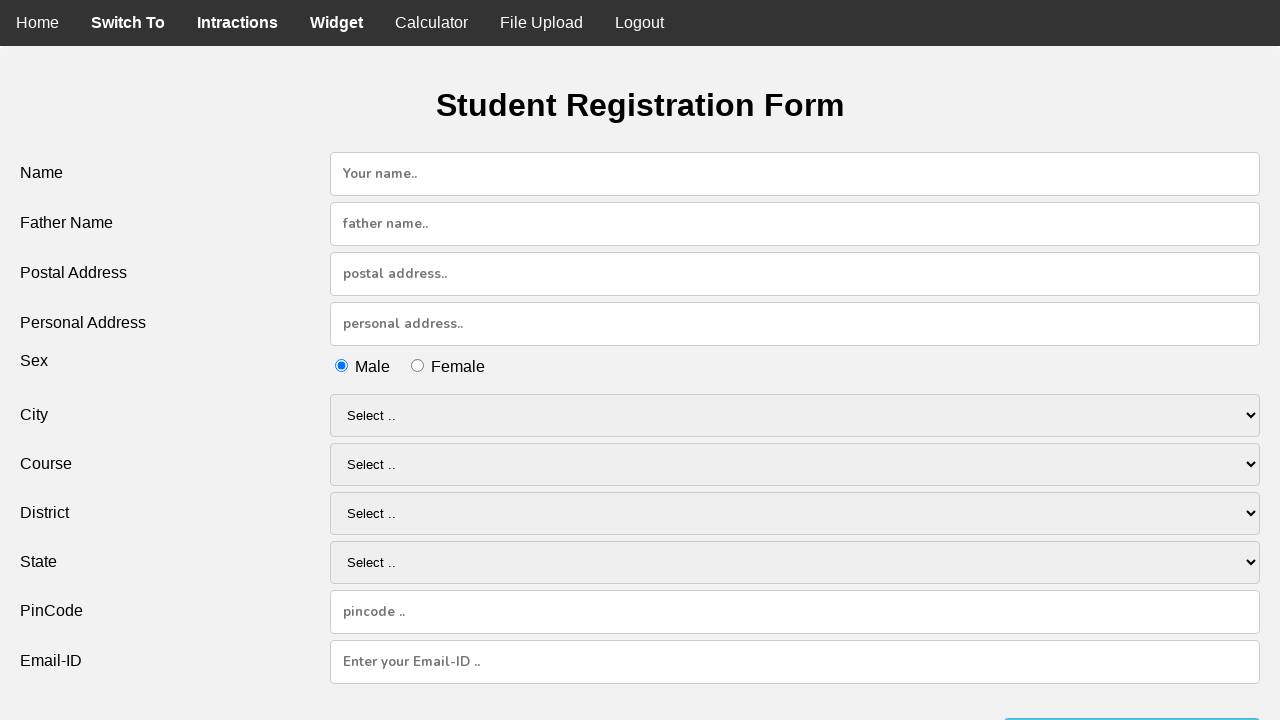

Clicked 'Switch To' button at (128, 23) on xpath=//button[contains(text(),'Switch To')]
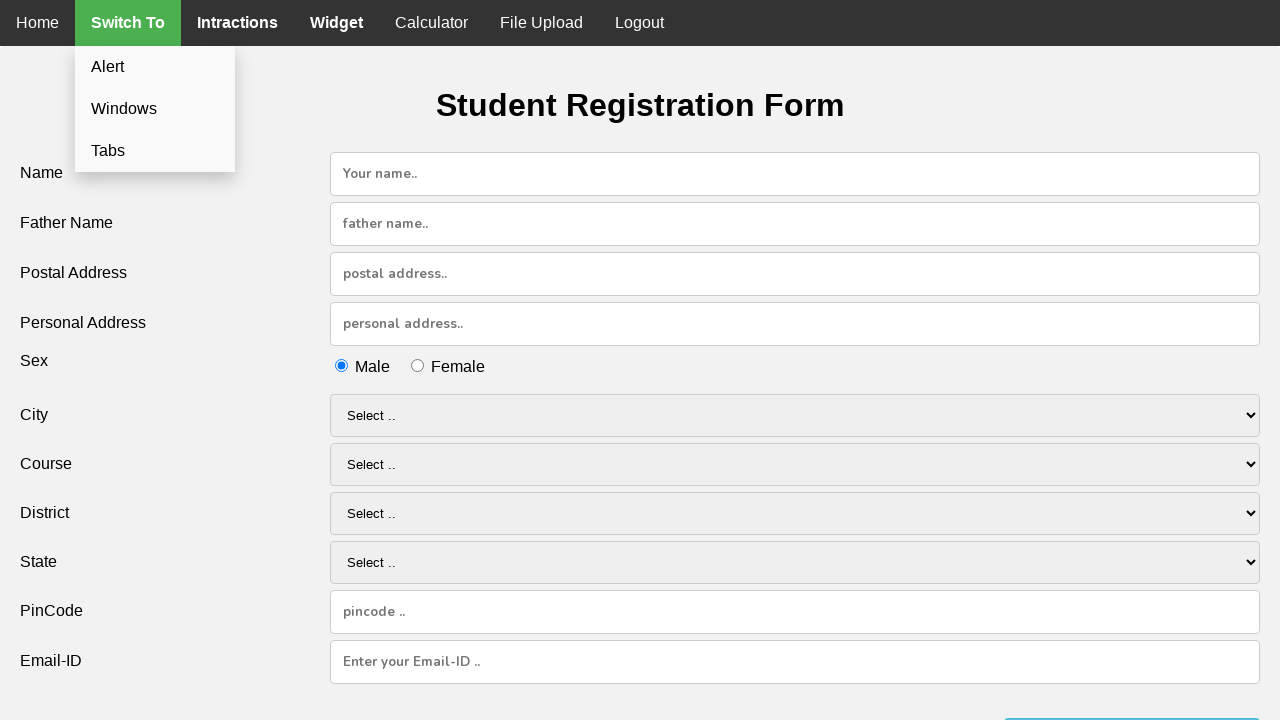

Clicked 'Alert' link at (155, 67) on text=Alert
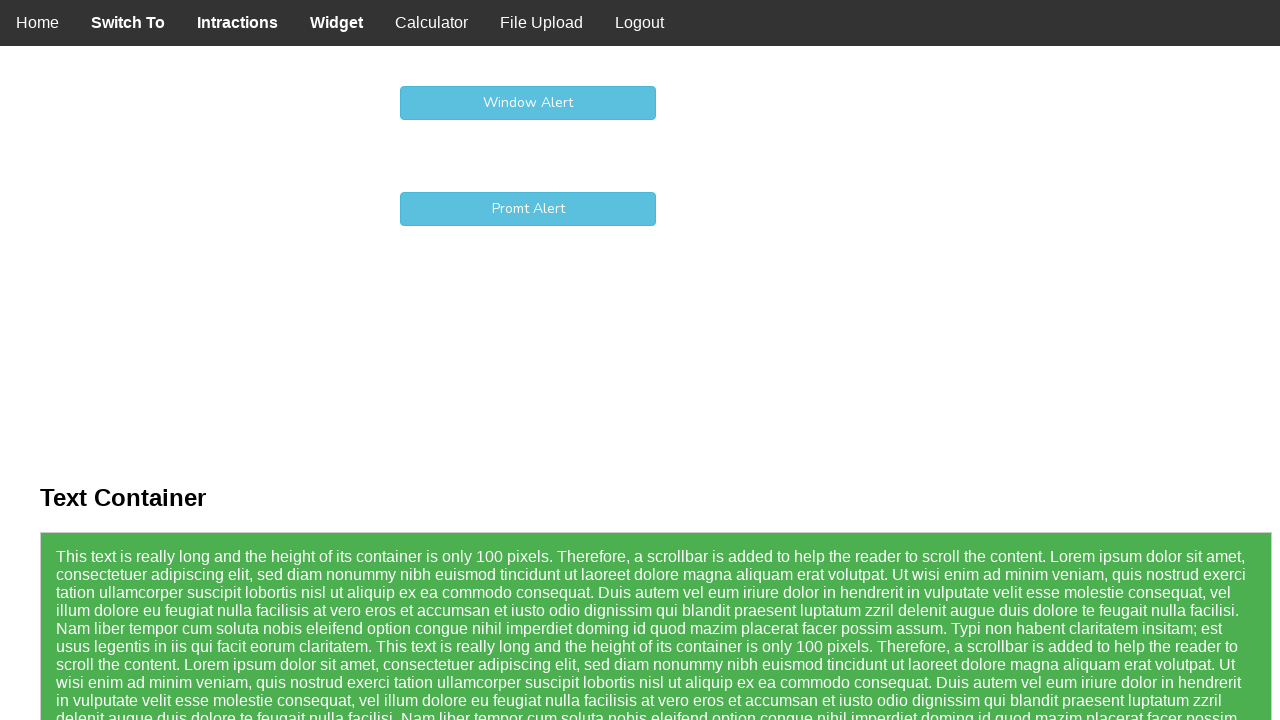

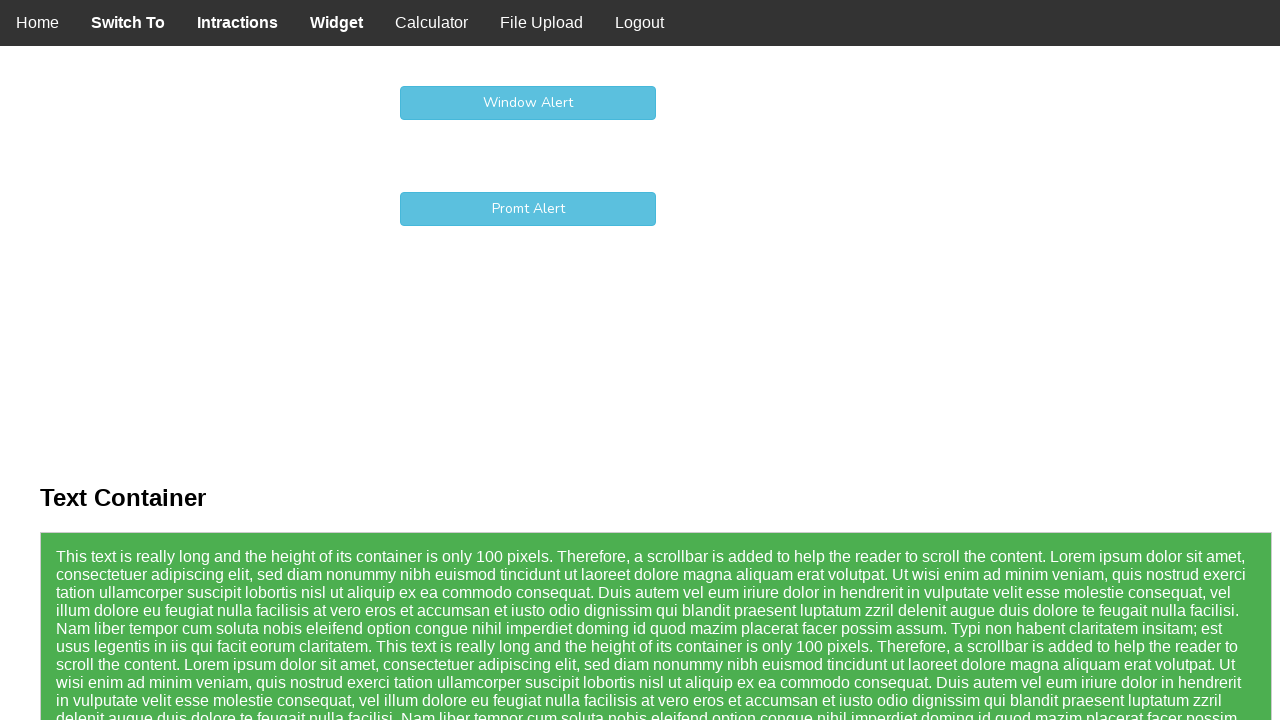